Tests date picker functionality by entering a date into a date field

Starting URL: https://formy-project.herokuapp.com/datepicker

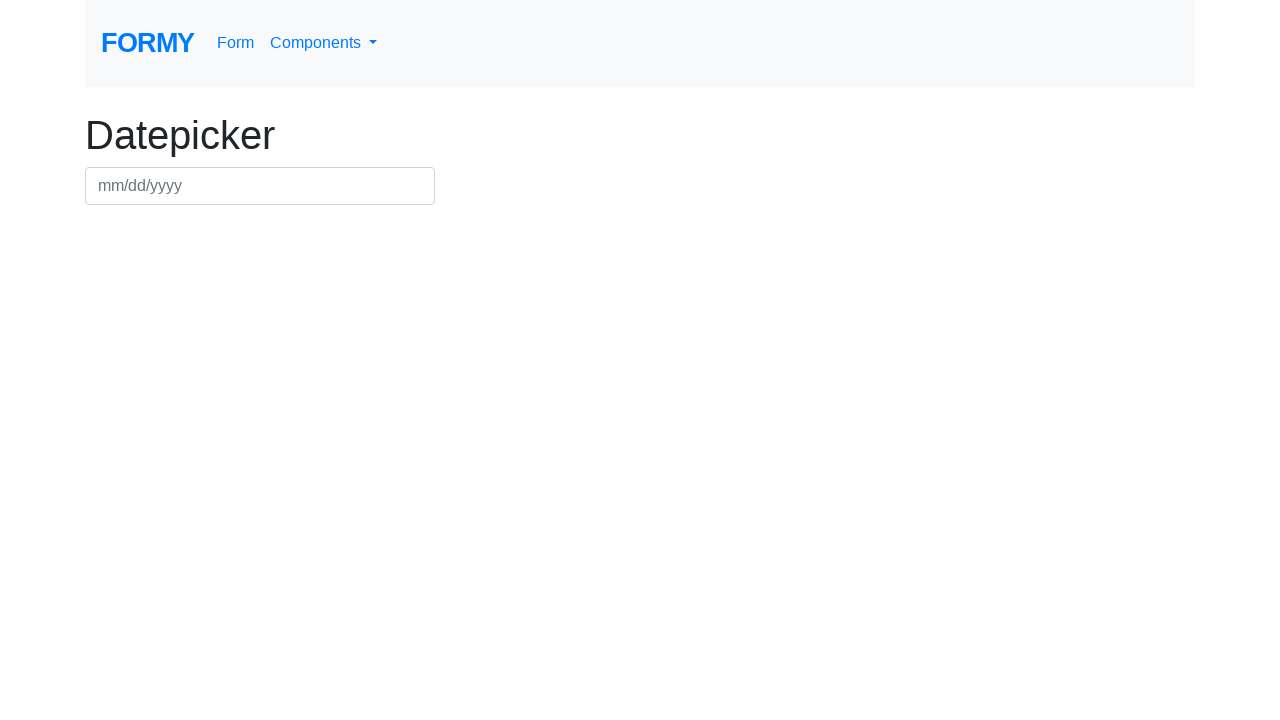

Filled date picker field with date 05/26/2024 on input#datepicker
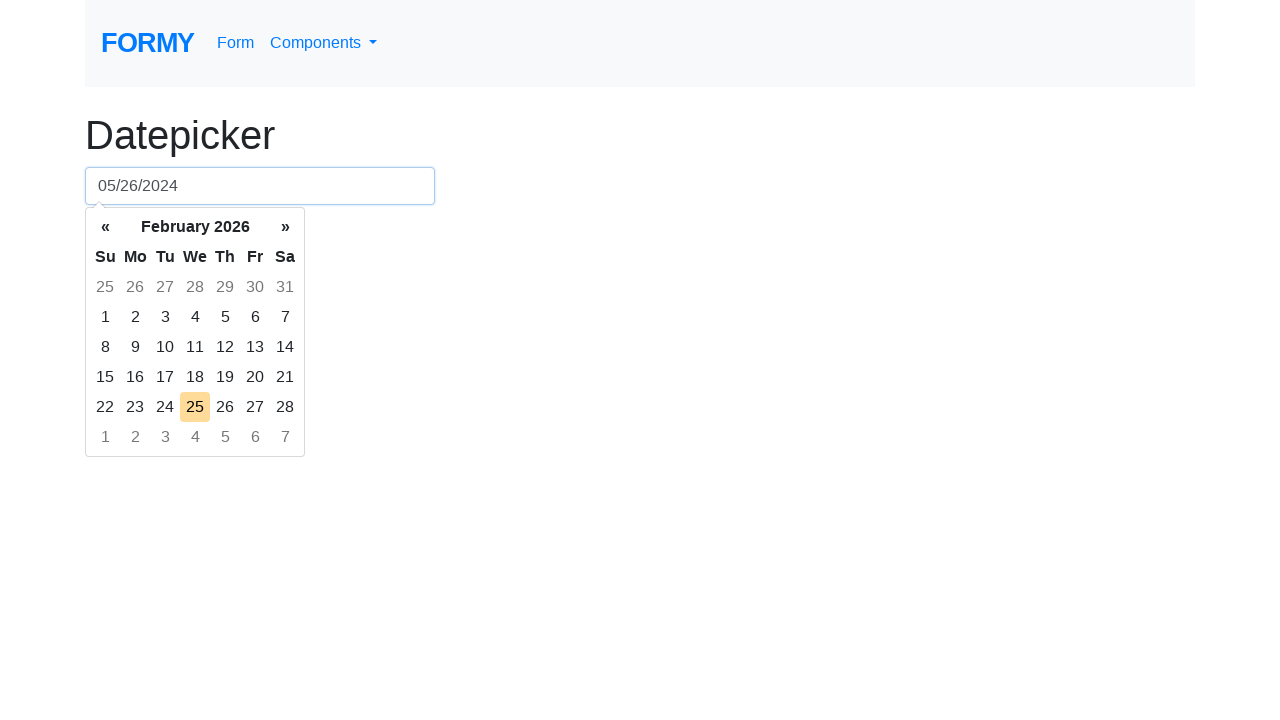

Pressed Enter to confirm date entry on input#datepicker
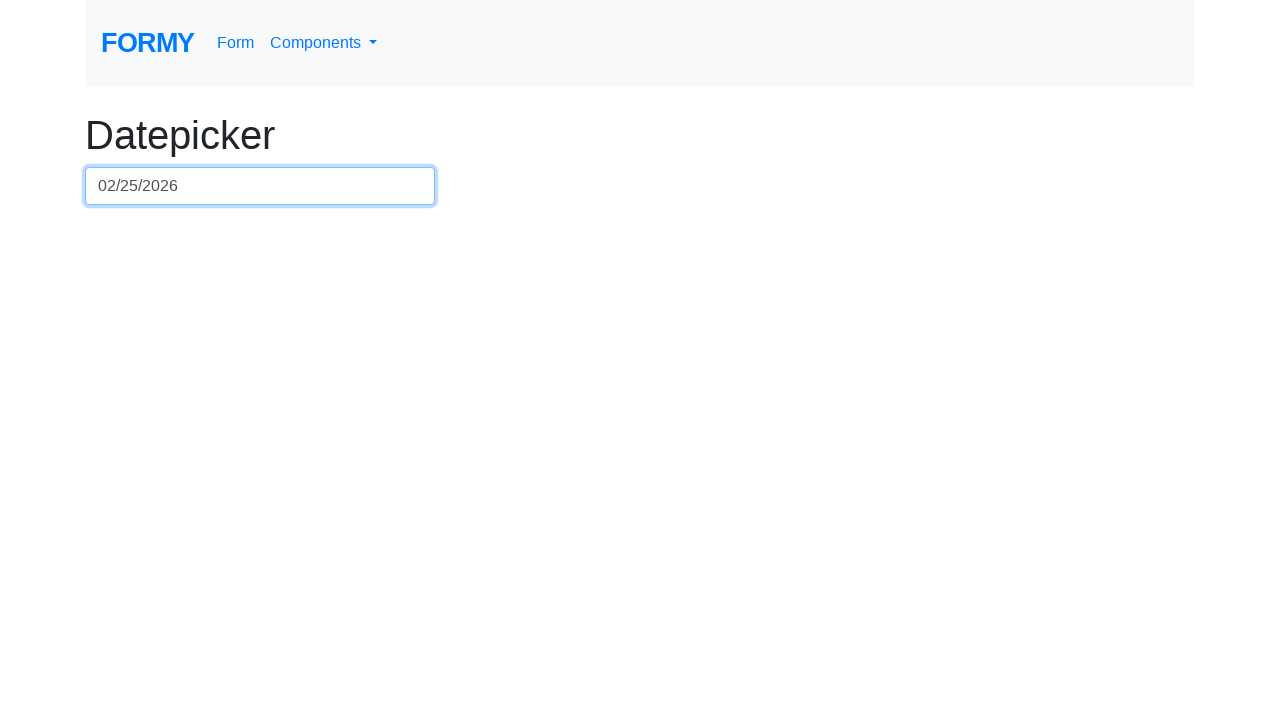

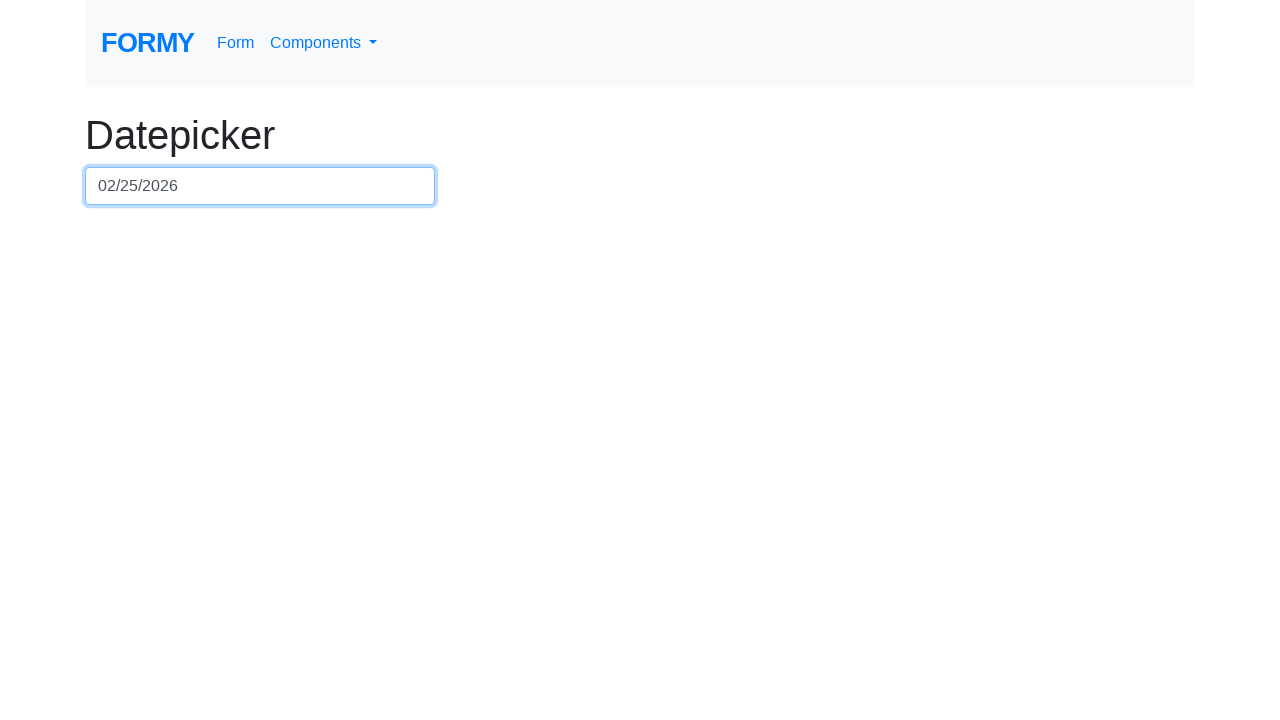